Tests the square root calculator by entering a valid number and verifying the popup displays the correct square root calculation

Starting URL: https://kristinek.github.io/site/tasks/enter_a_number

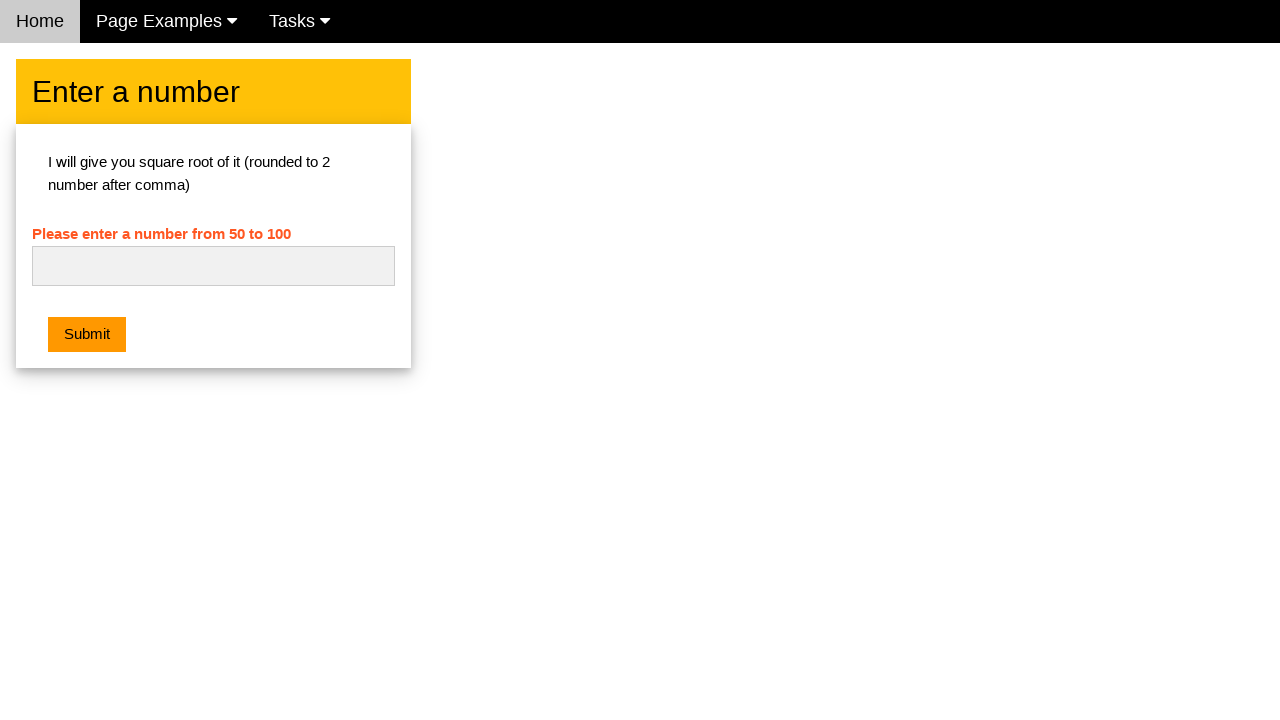

Cleared the number input field on #numb
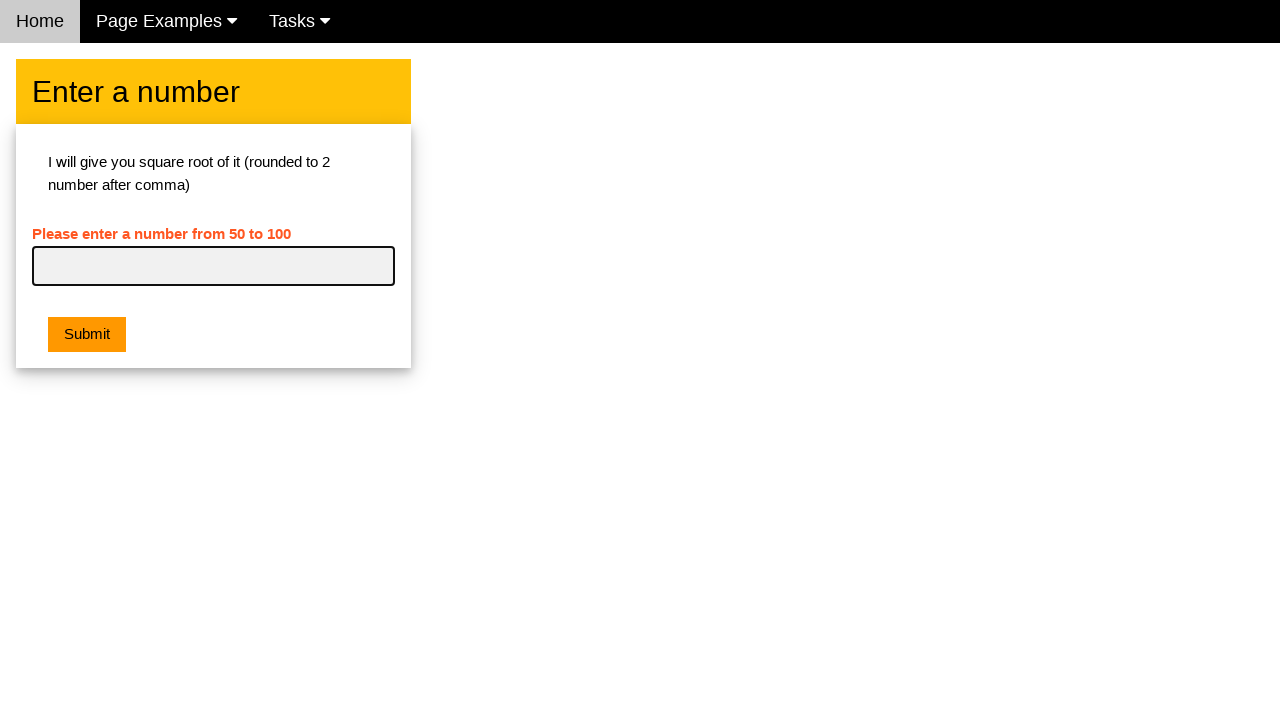

Entered '64' into the number input field on #numb
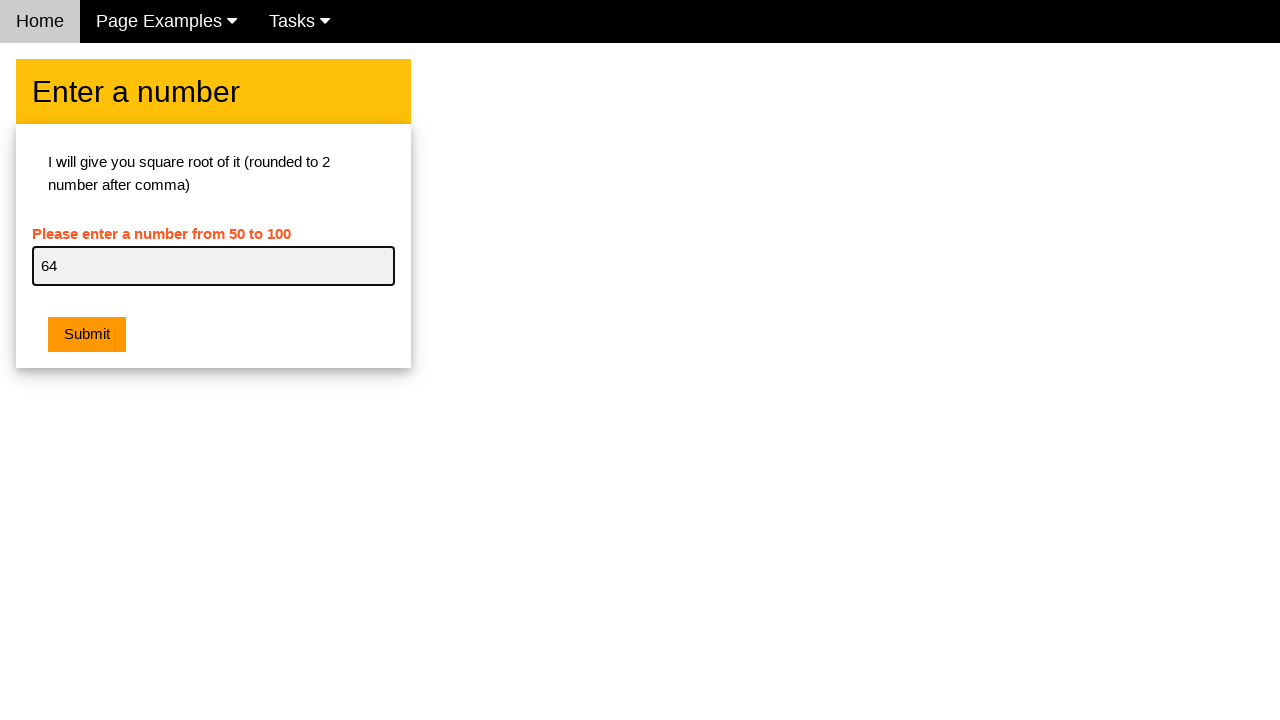

Clicked the submit button to calculate square root at (87, 335) on .w3-orange
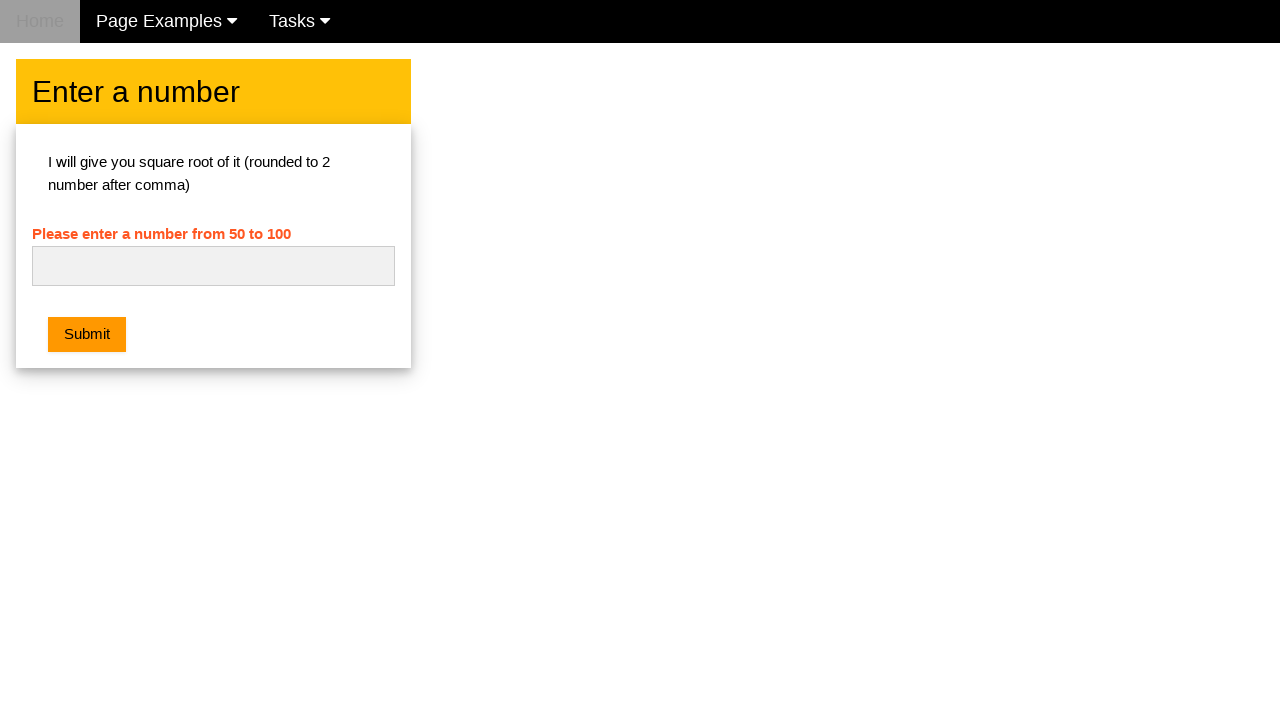

Set up dialog handler to accept alert popup
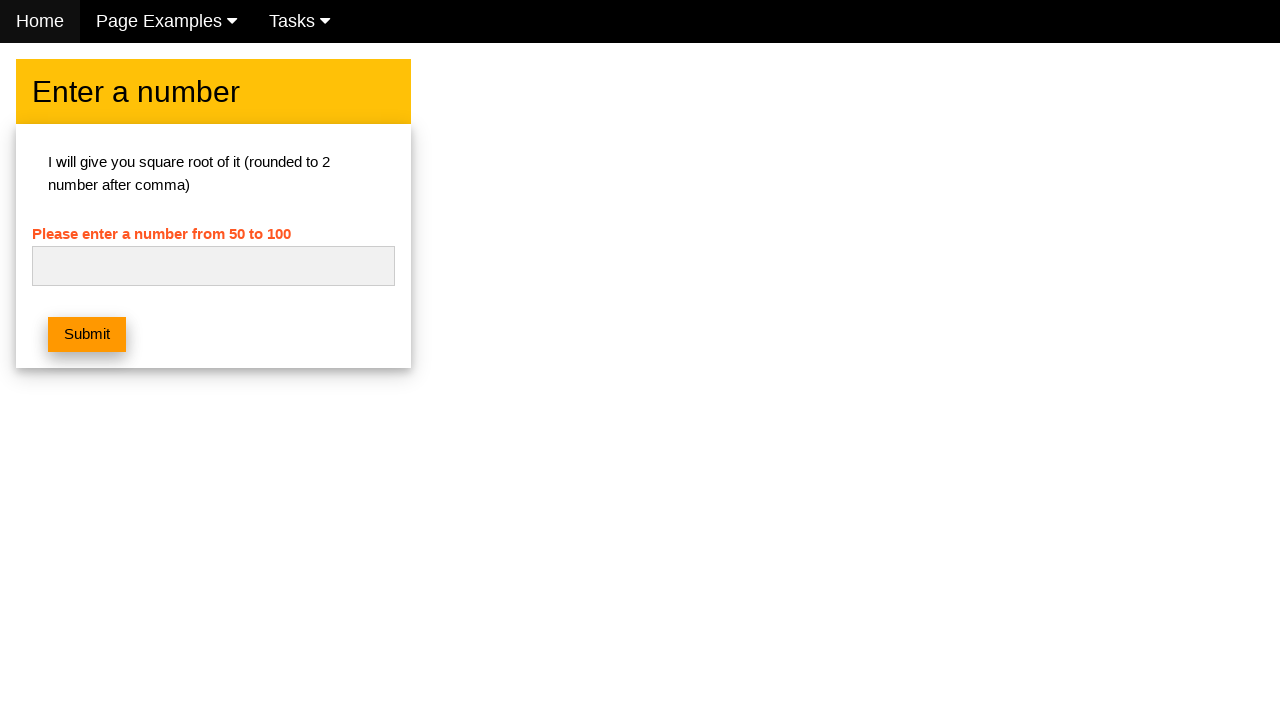

Waited 500ms for alert popup to appear and be processed
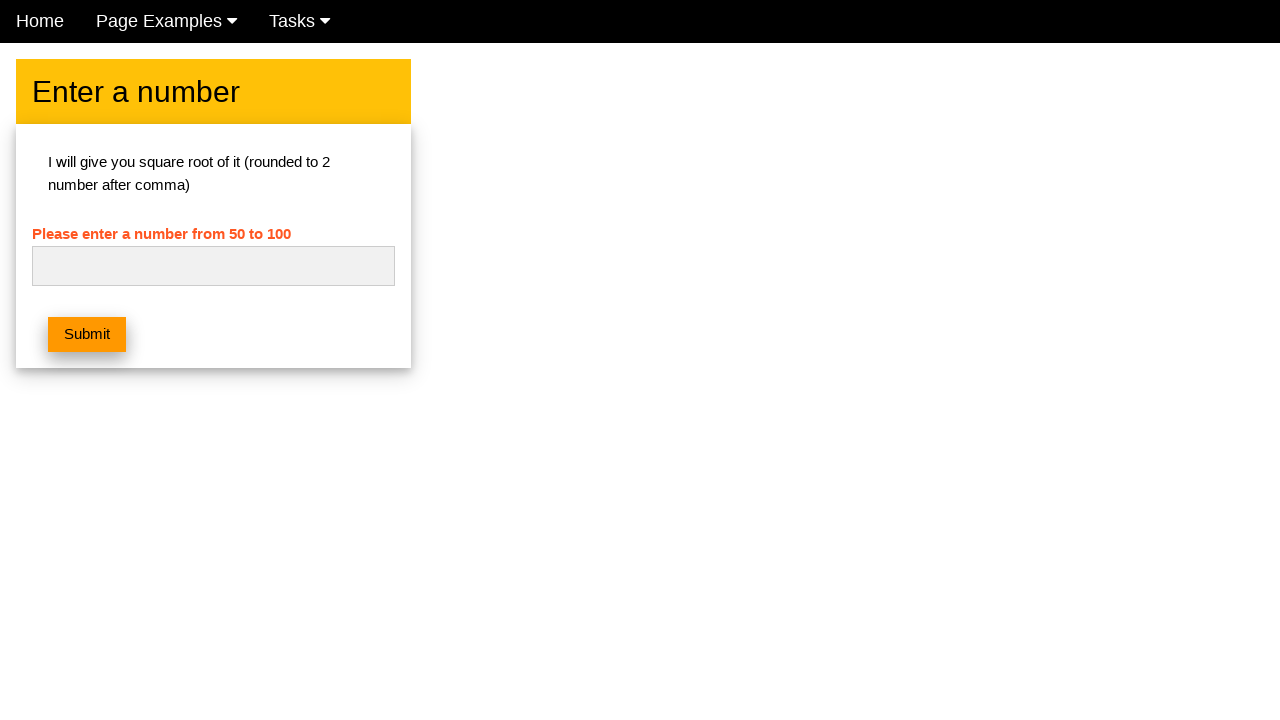

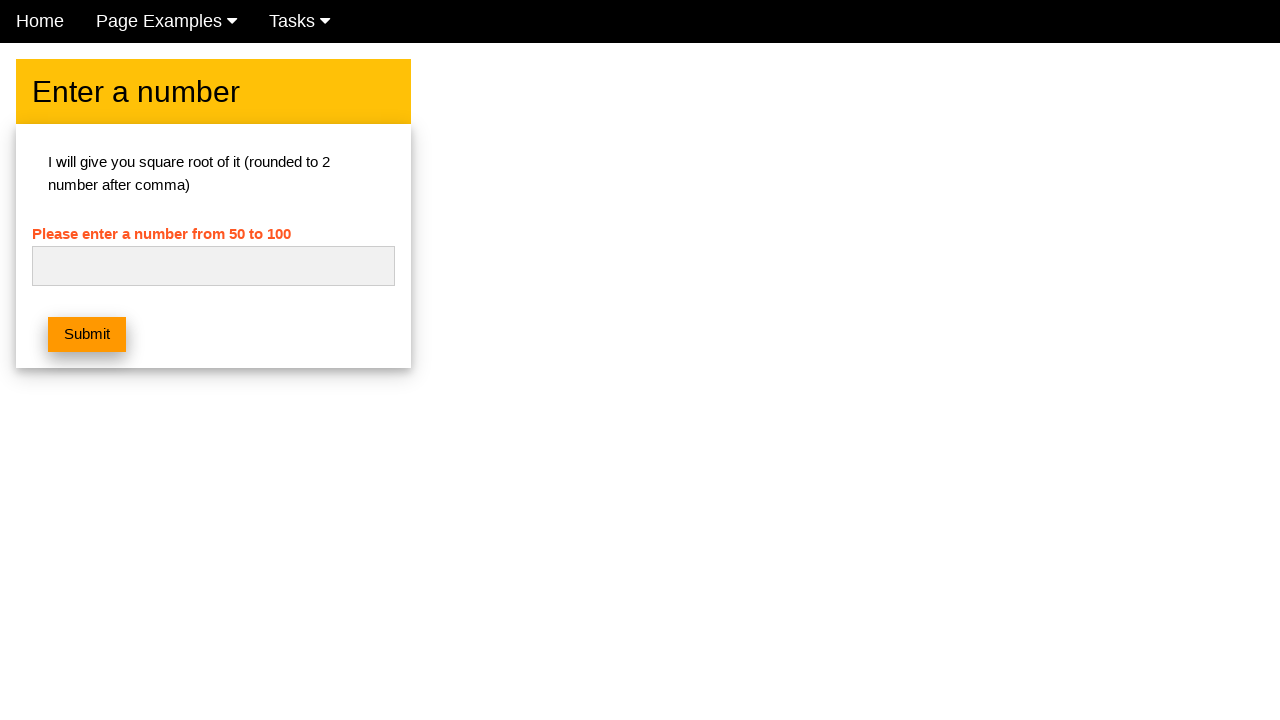